Tests the BMI calculator by selecting the Metric Units tab, filling in age, gender, height, and weight, then calculating and verifying the BMI result is displayed.

Starting URL: https://www.calculator.net/bmi-calculator.html

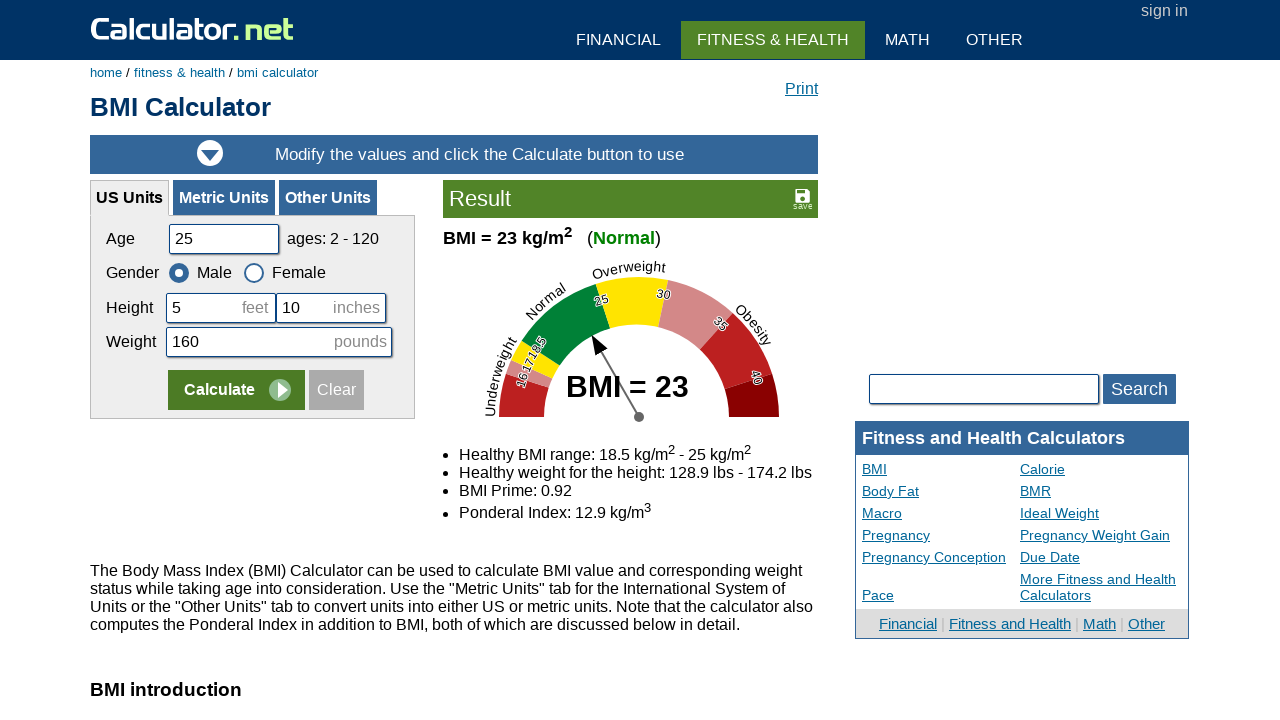

Clicked on Metric Units tab at (224, 198) on xpath=//a[.='Metric Units']
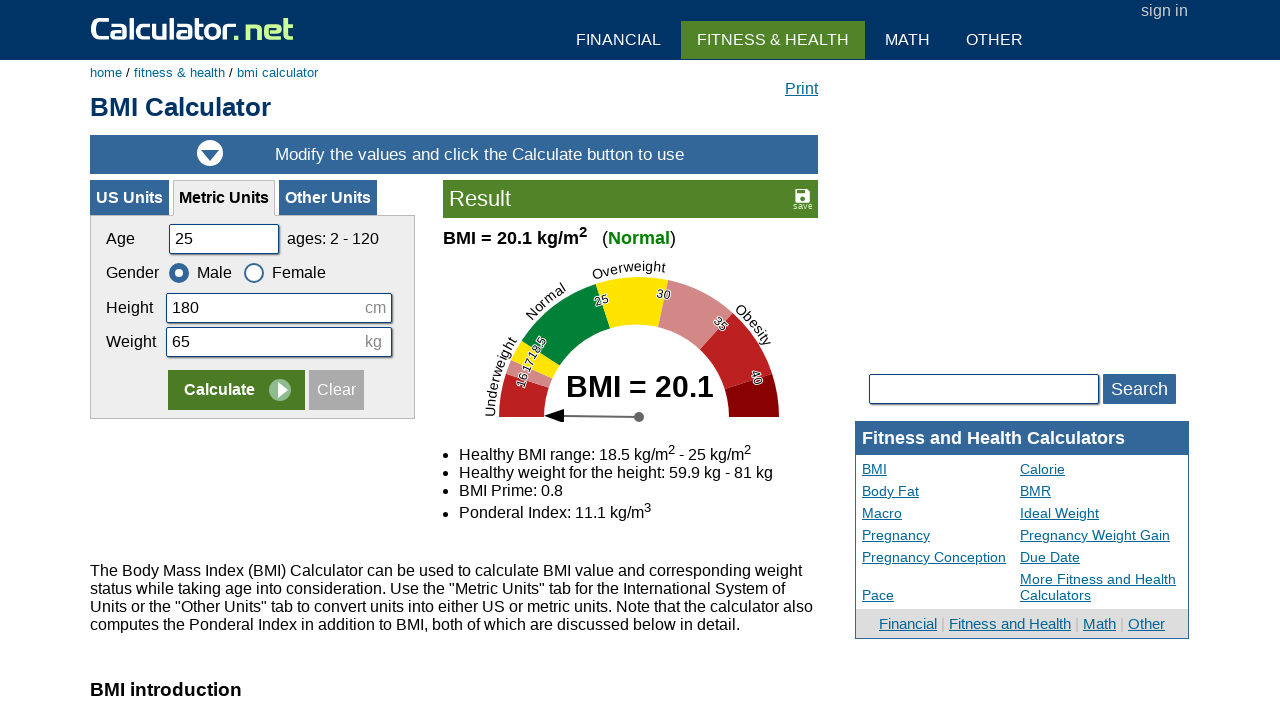

Filled age field with 28 on #cage
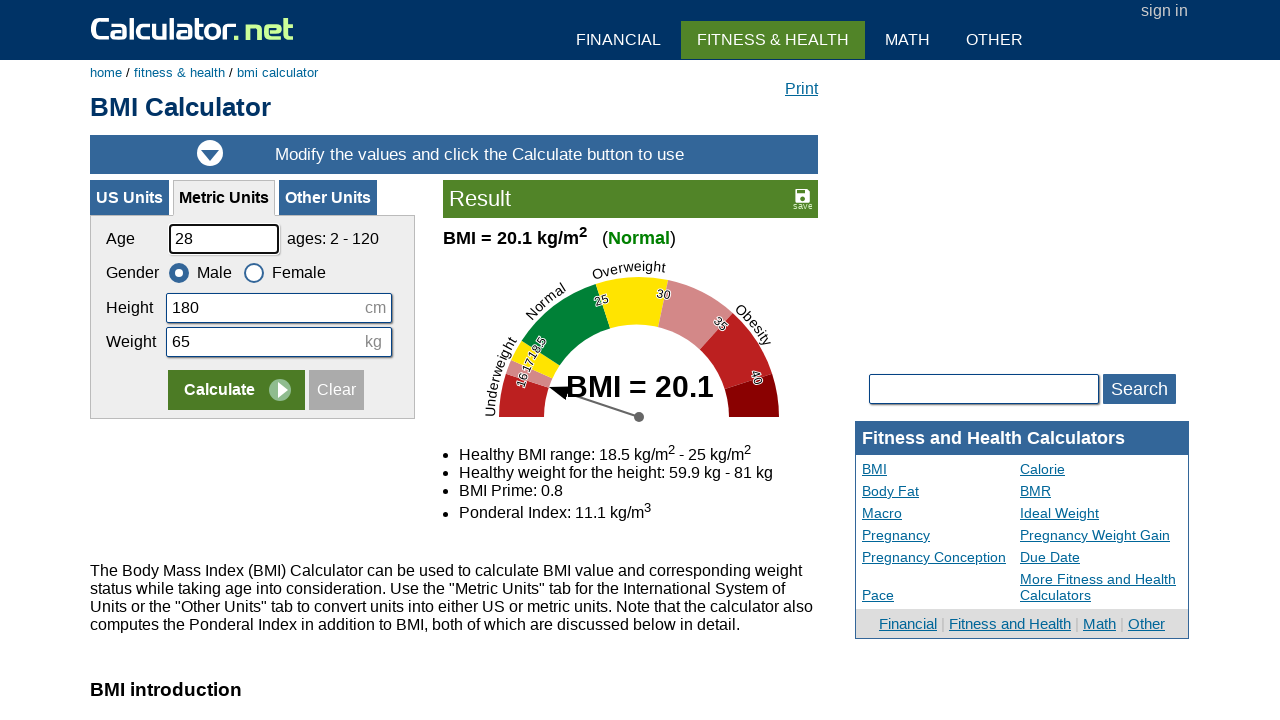

Filled height field with 175 cm on #cheightmeter
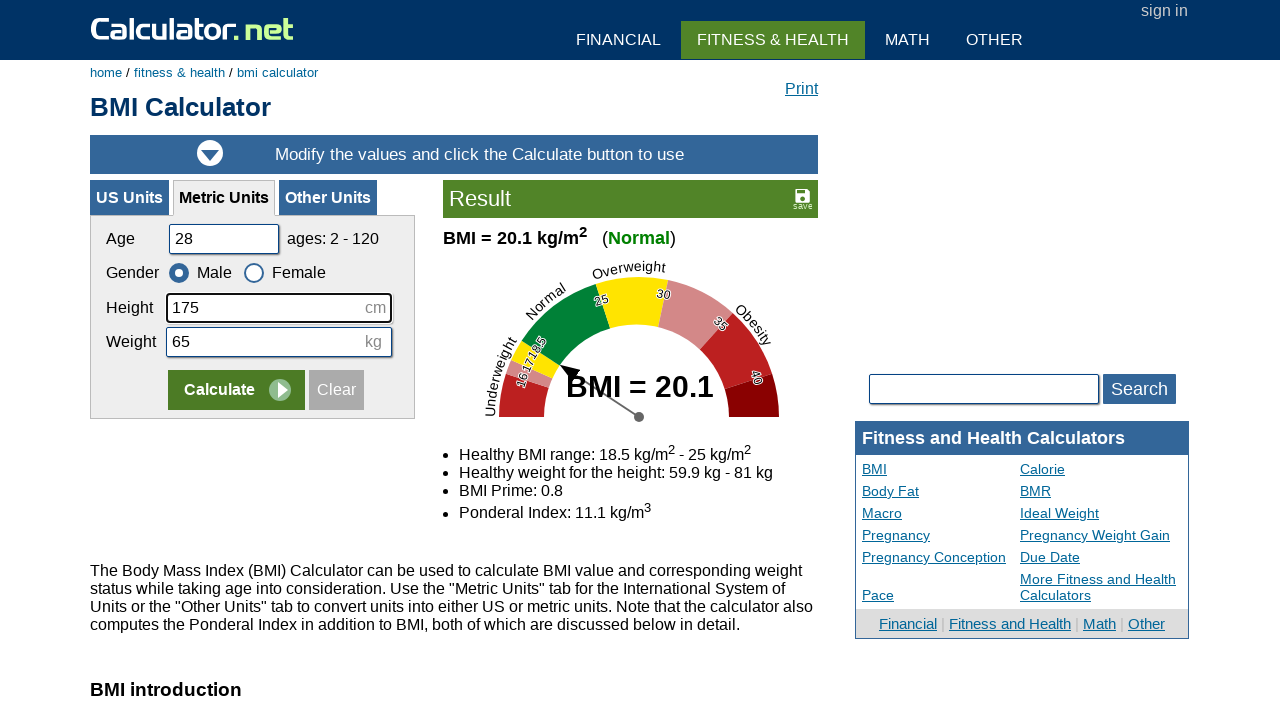

Filled weight field with 70 kg on #ckg
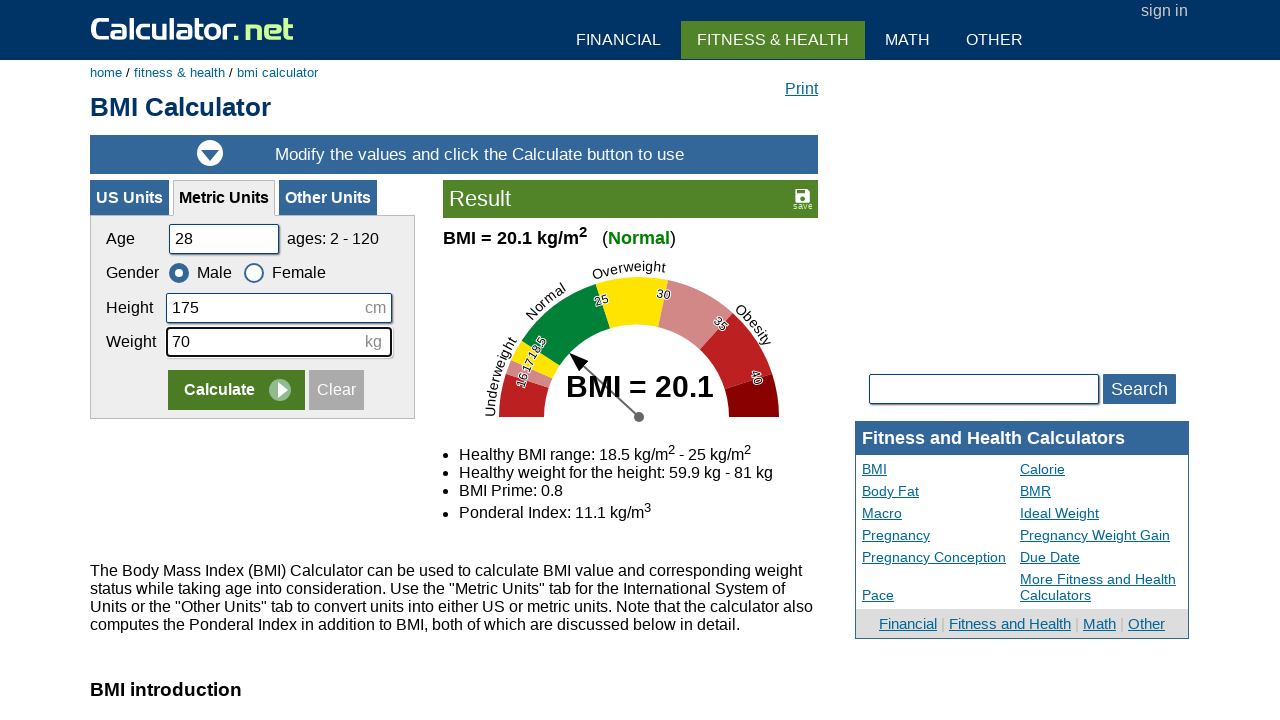

Clicked Calculate button at (236, 390) on input[value='Calculate']
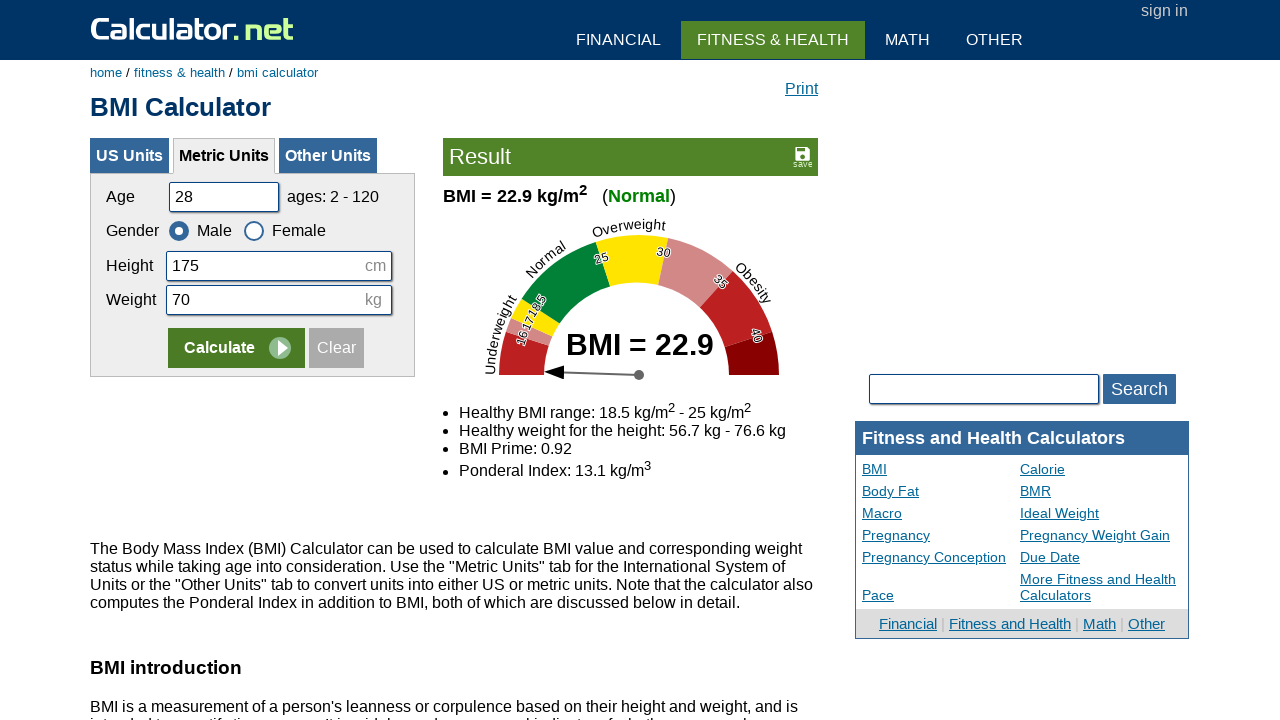

BMI result displayed successfully
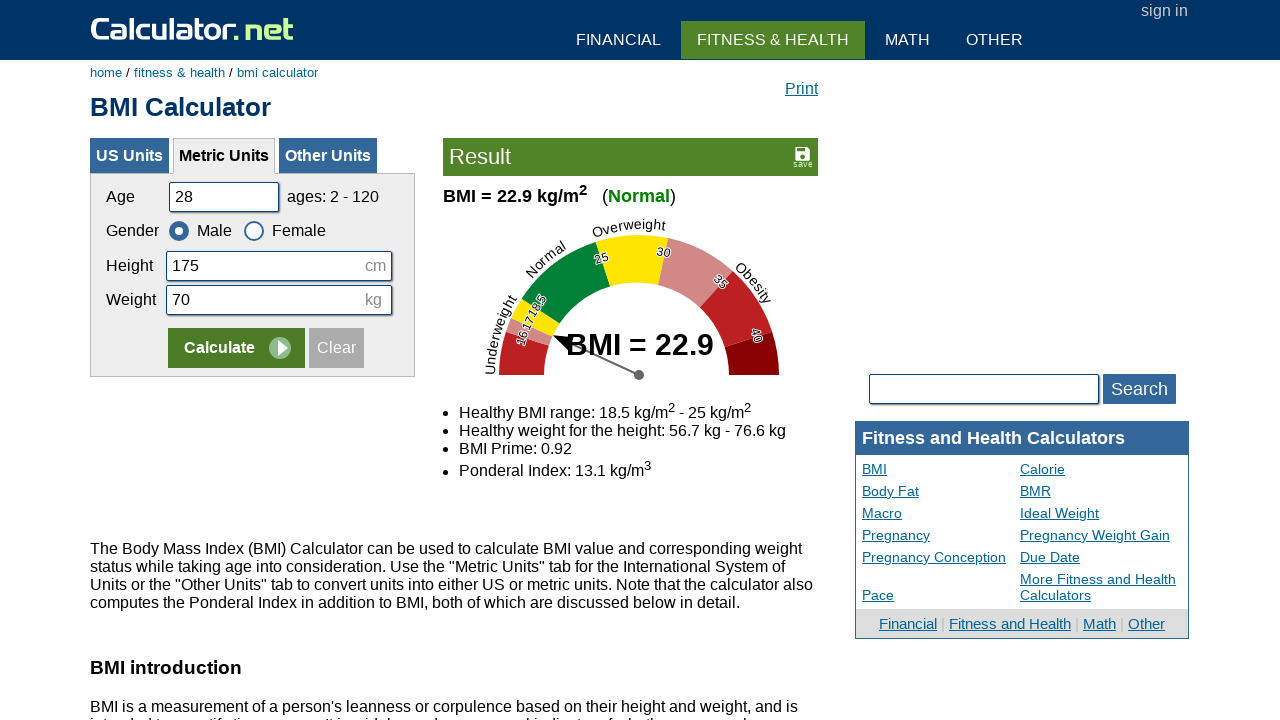

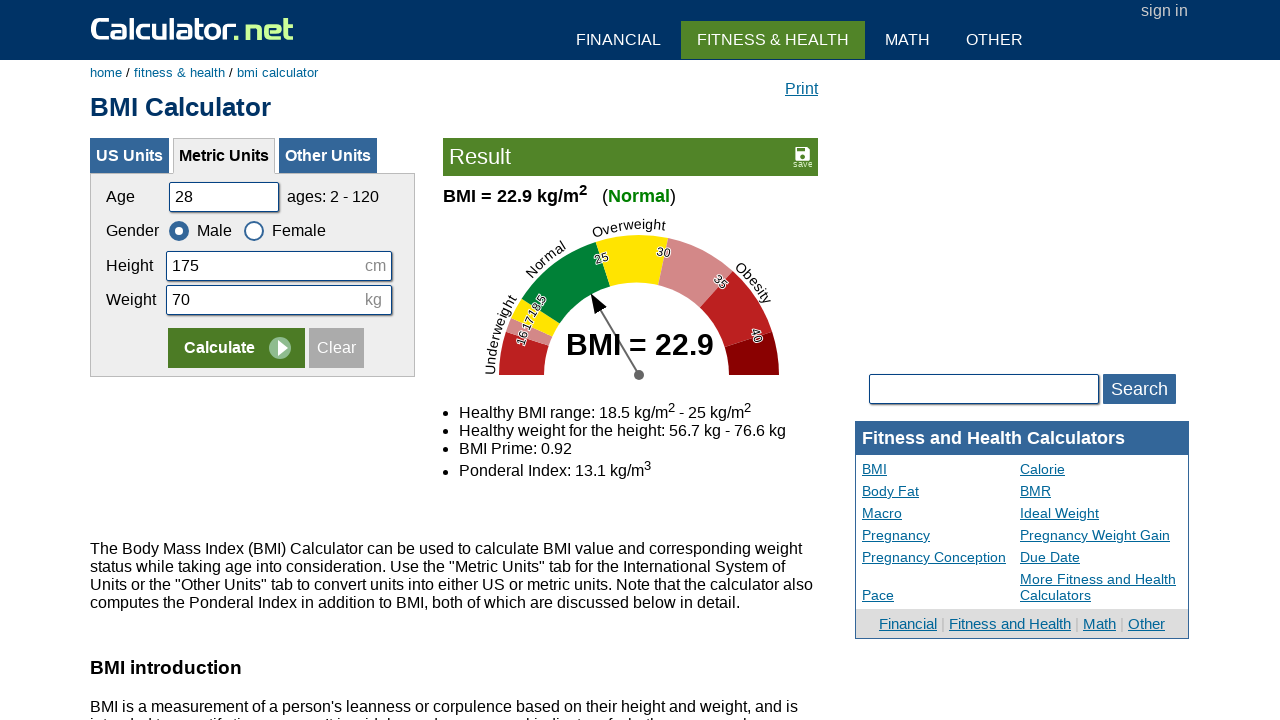